Tests jQuery UI multi-level menu navigation by hovering through nested menu items to reach the PDF download option

Starting URL: https://the-internet.herokuapp.com/jqueryui/menu

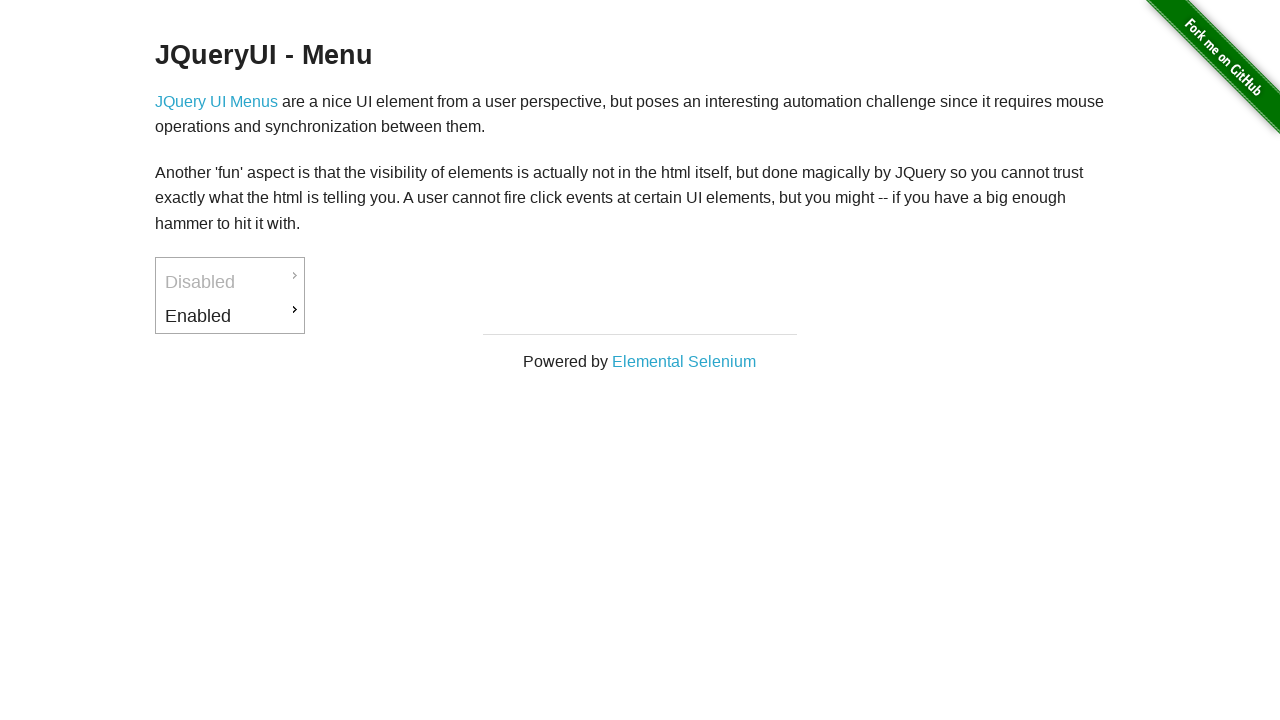

Hovered over first level menu item (Enabled) at (230, 316) on #ui-id-3
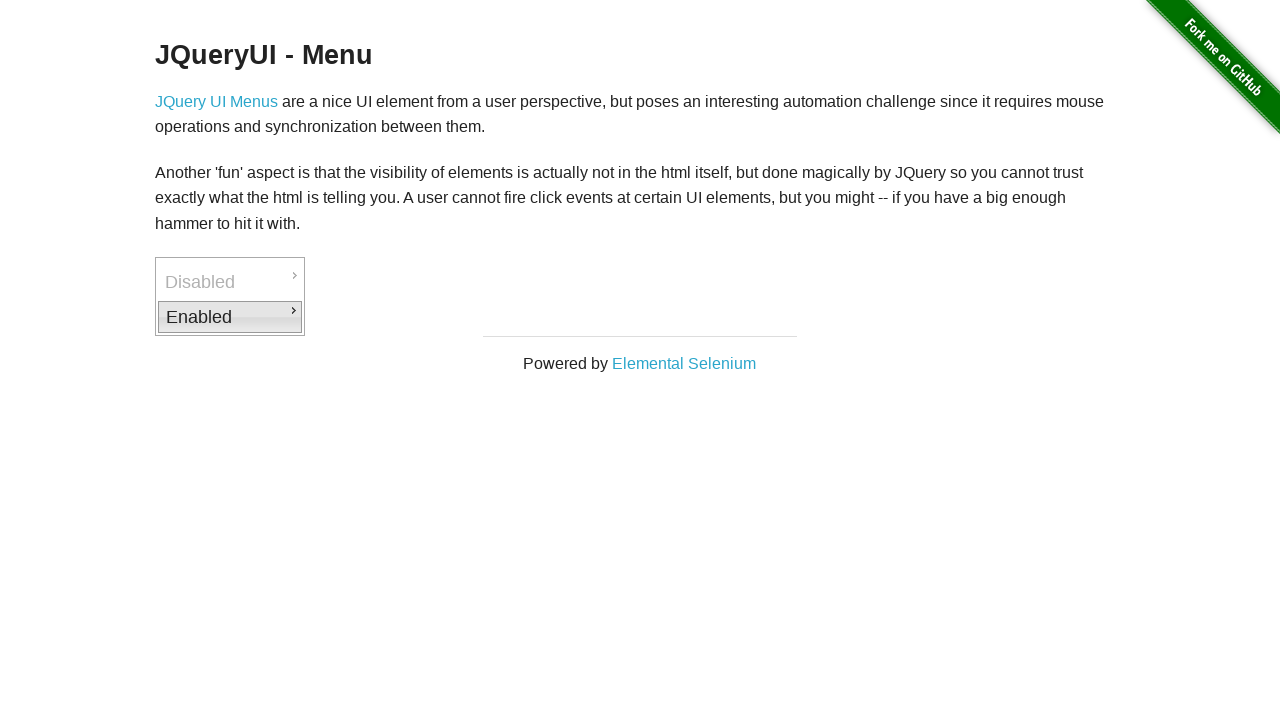

Second level menu item (Downloads) became visible
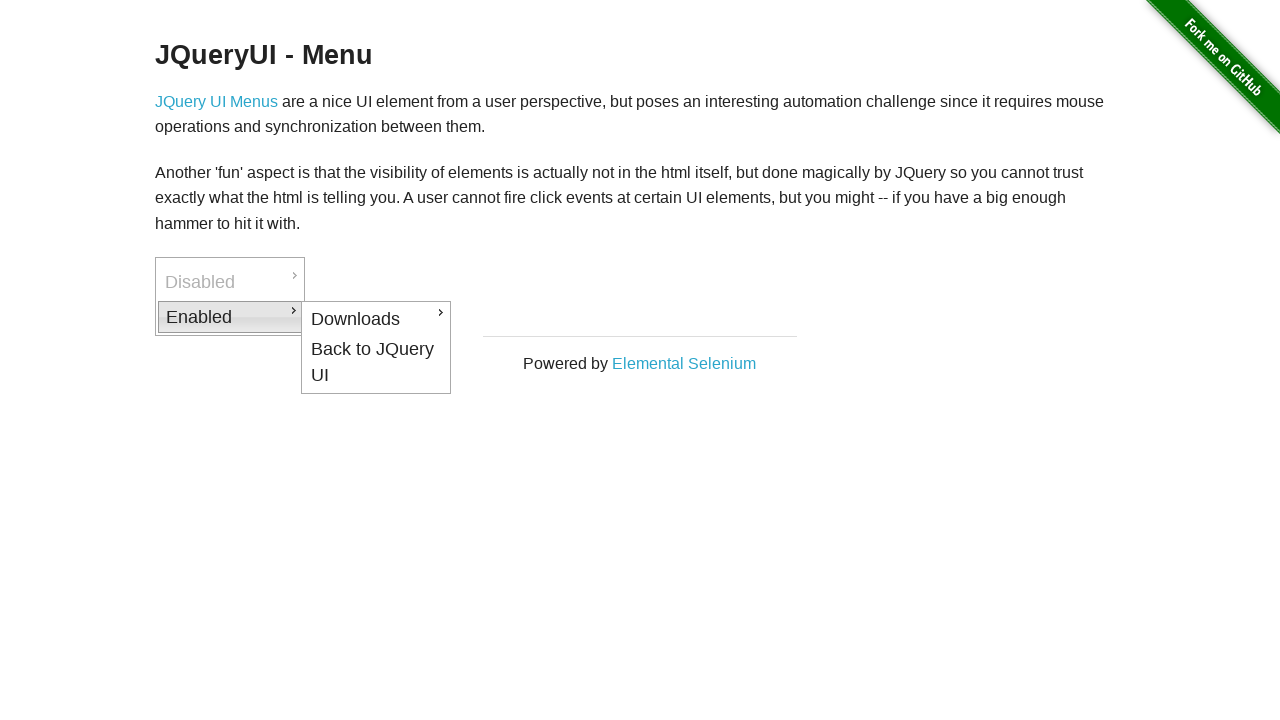

Hovered over second level menu item (Downloads) at (376, 319) on #ui-id-4
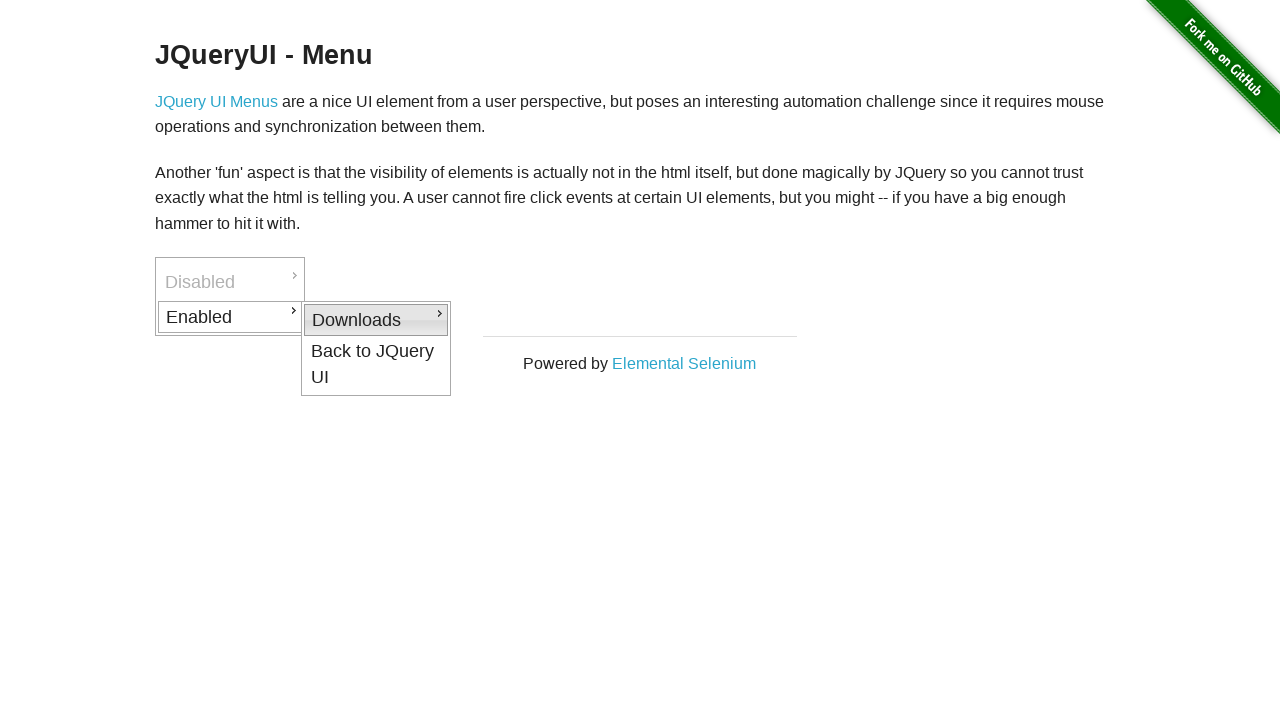

Third level menu item (PDF) became visible
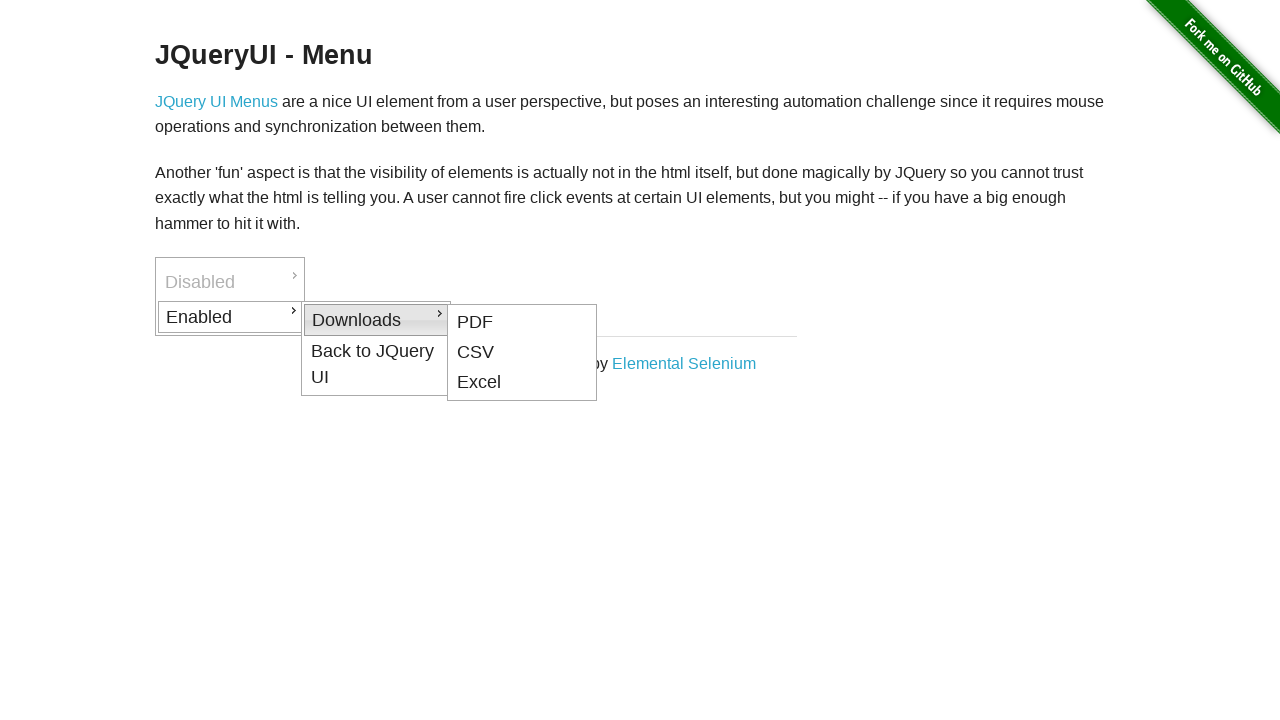

Hovered over third level menu item (PDF) at (522, 322) on #ui-id-5
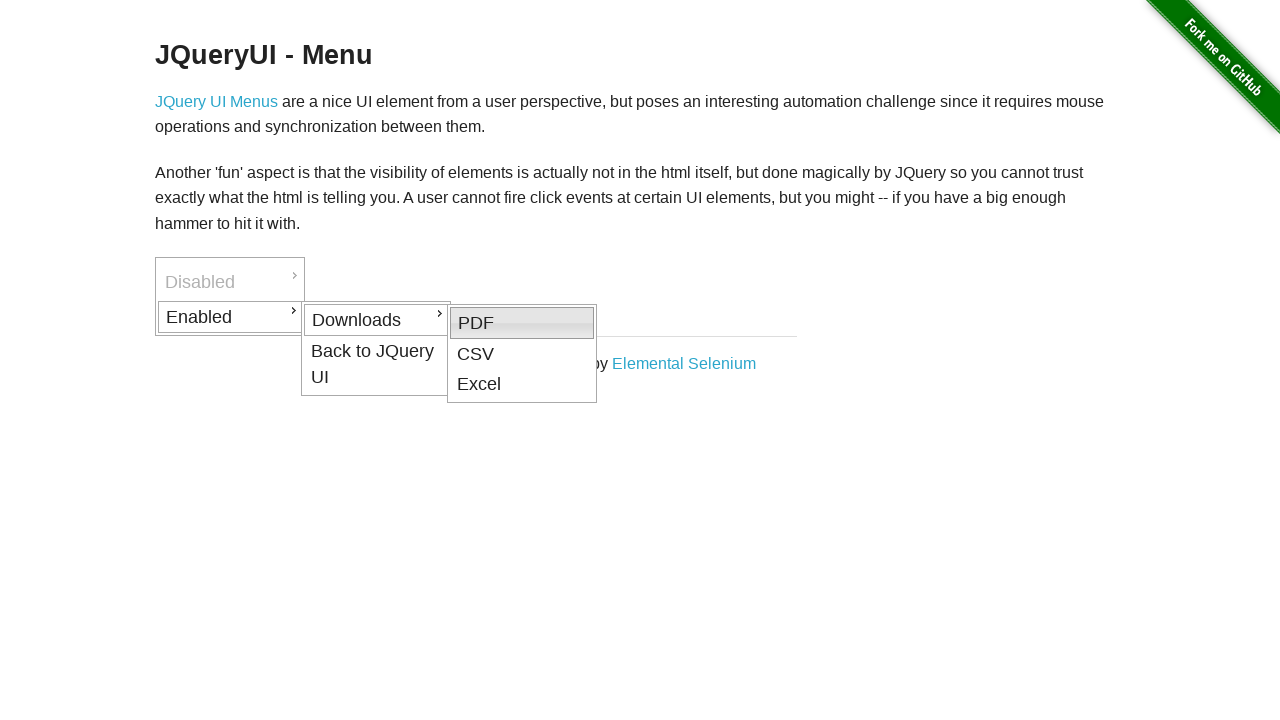

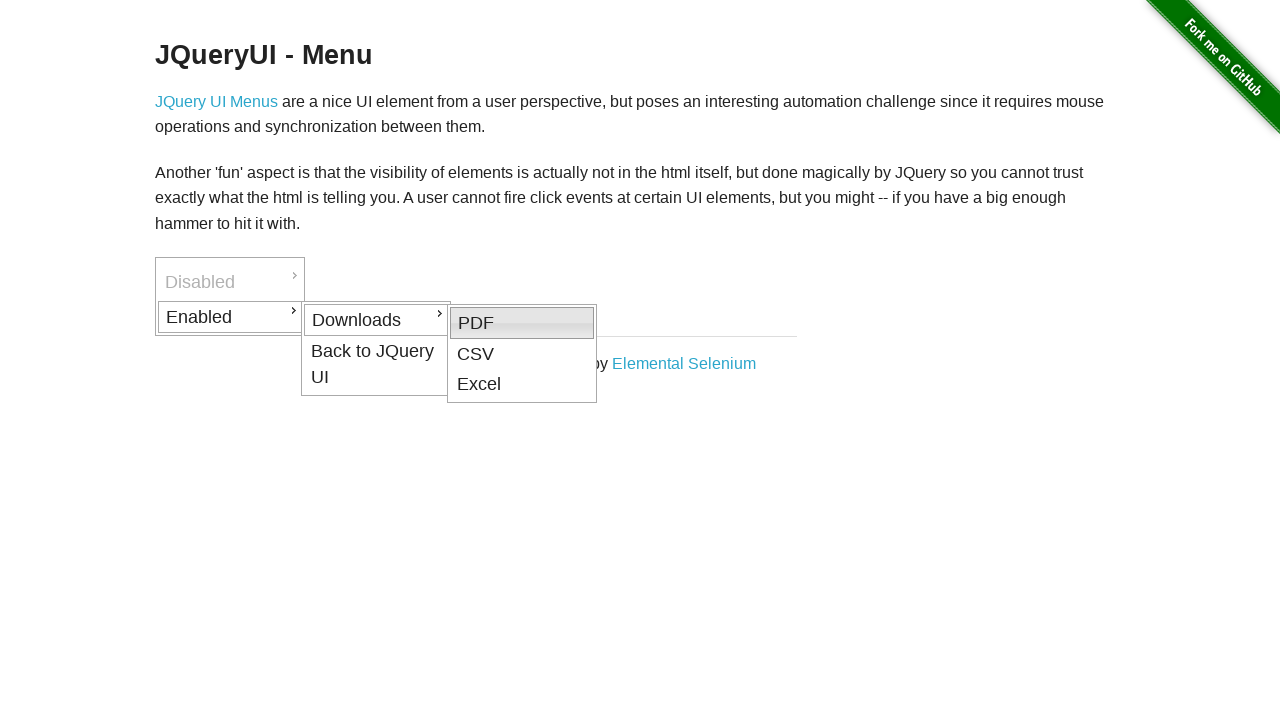